Tests dropdown handling by selecting different options using value, visible text, and index methods

Starting URL: https://bonigarcia.dev/selenium-webdriver-java/web-form.html

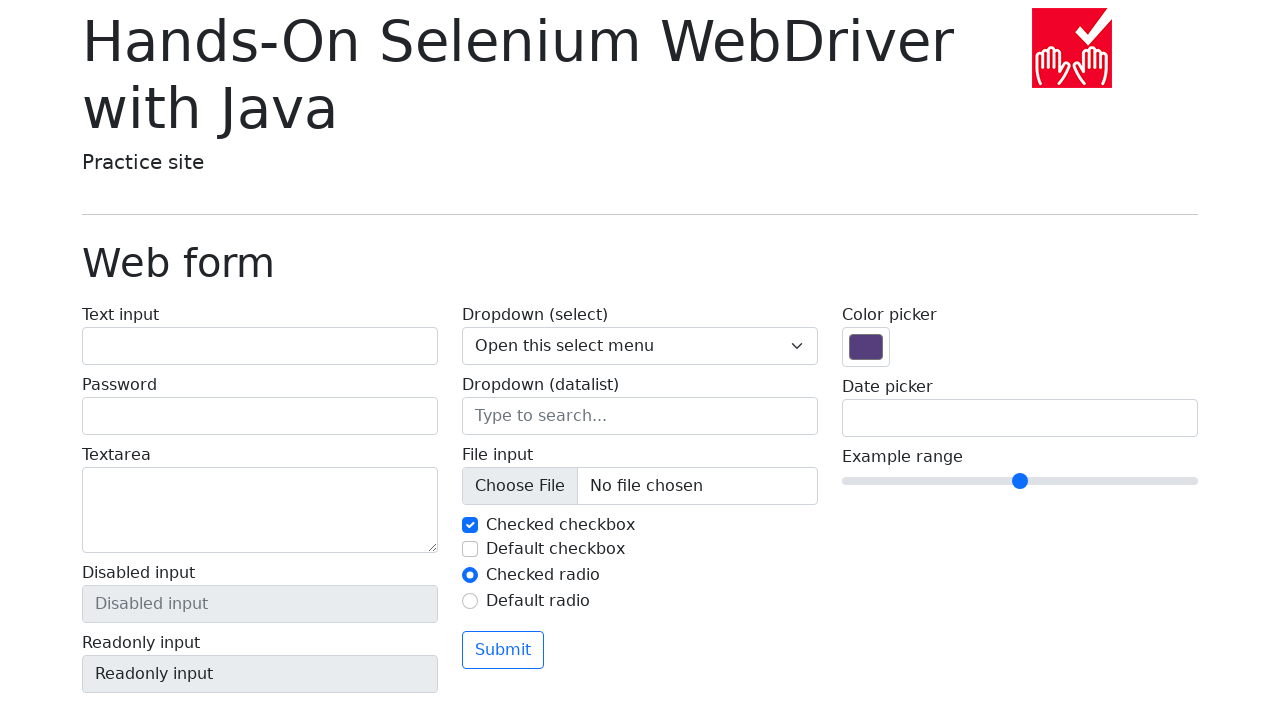

Located dropdown element by name 'my-select'
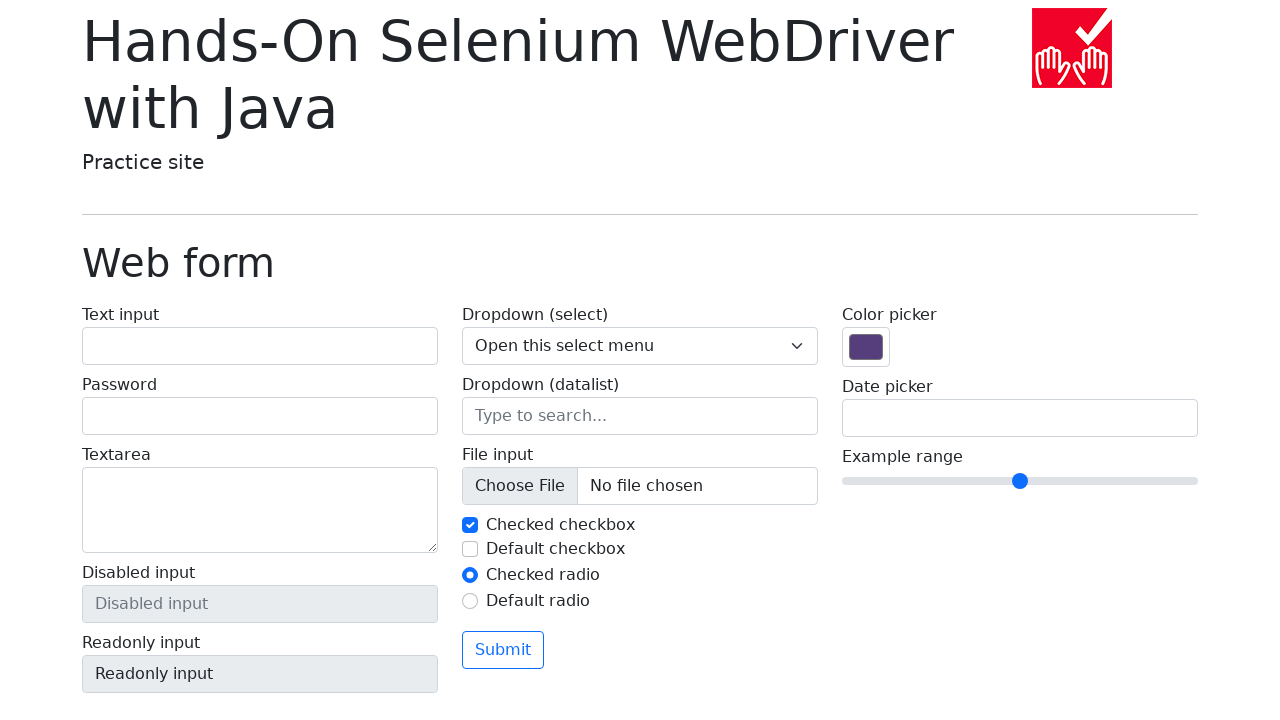

Retrieved and printed default selected option value
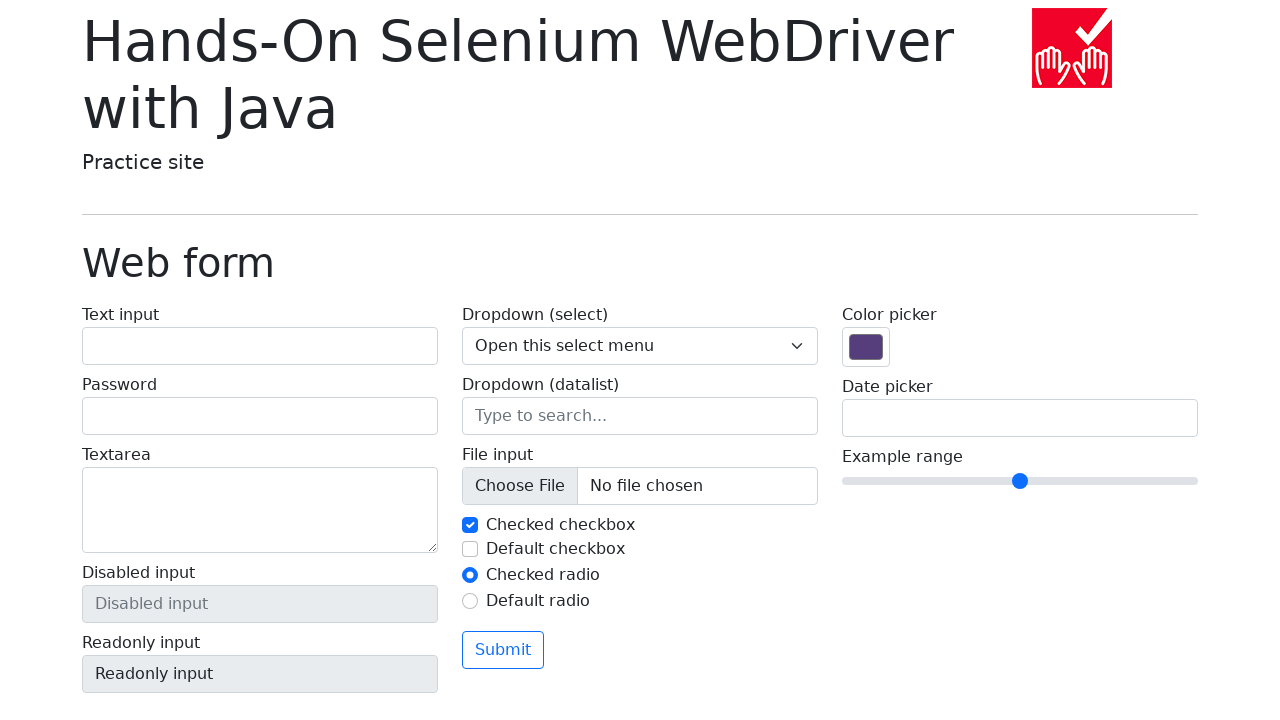

Retrieved all dropdown options
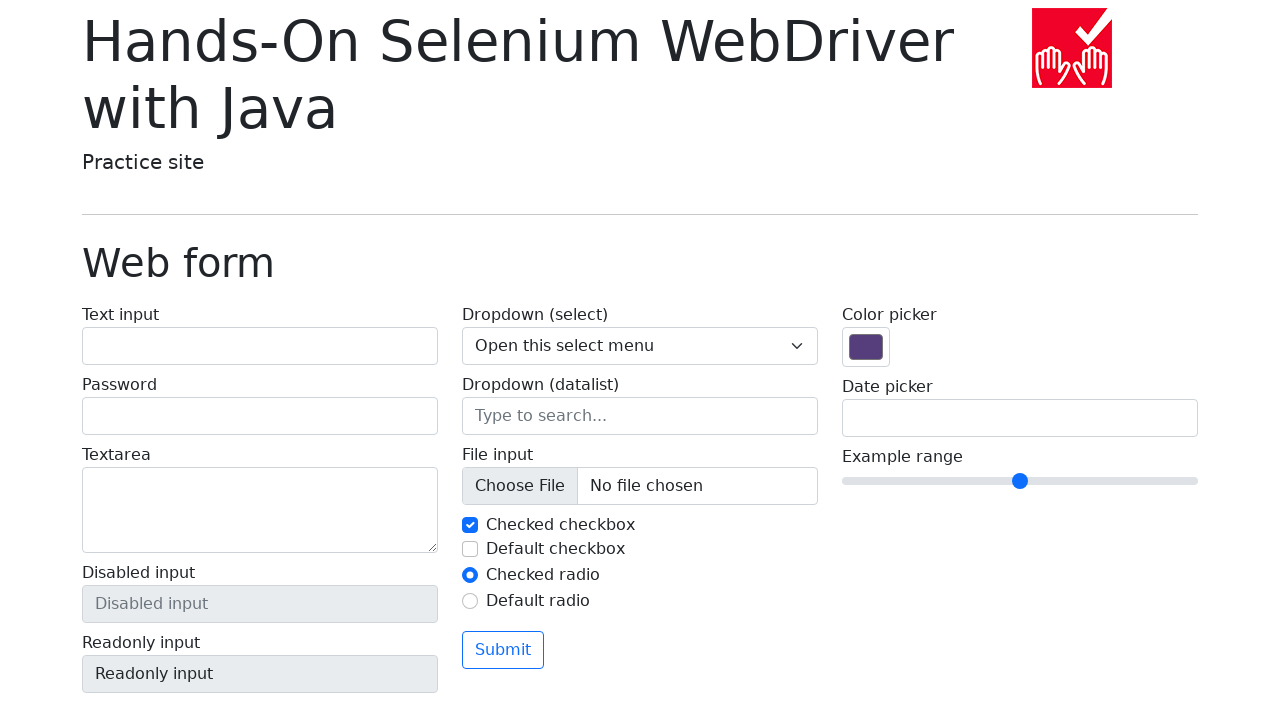

Printed all dropdown option values
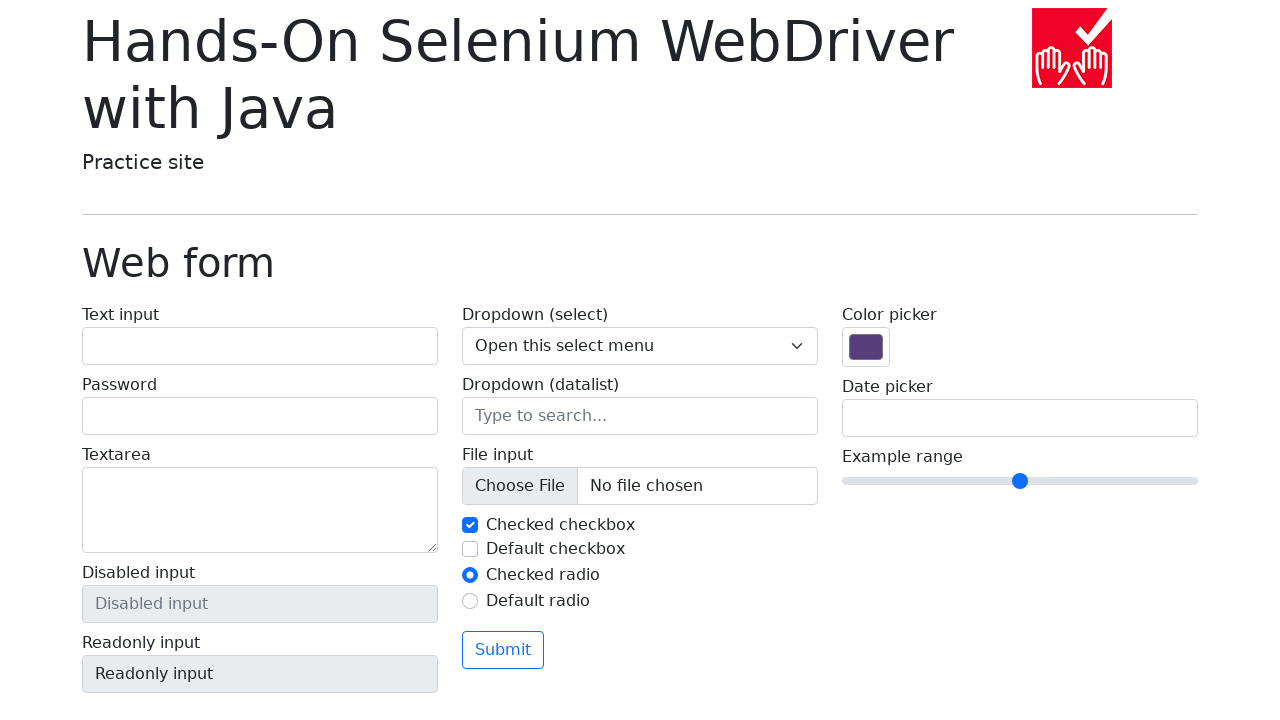

Selected dropdown option by value '2' on select[name='my-select']
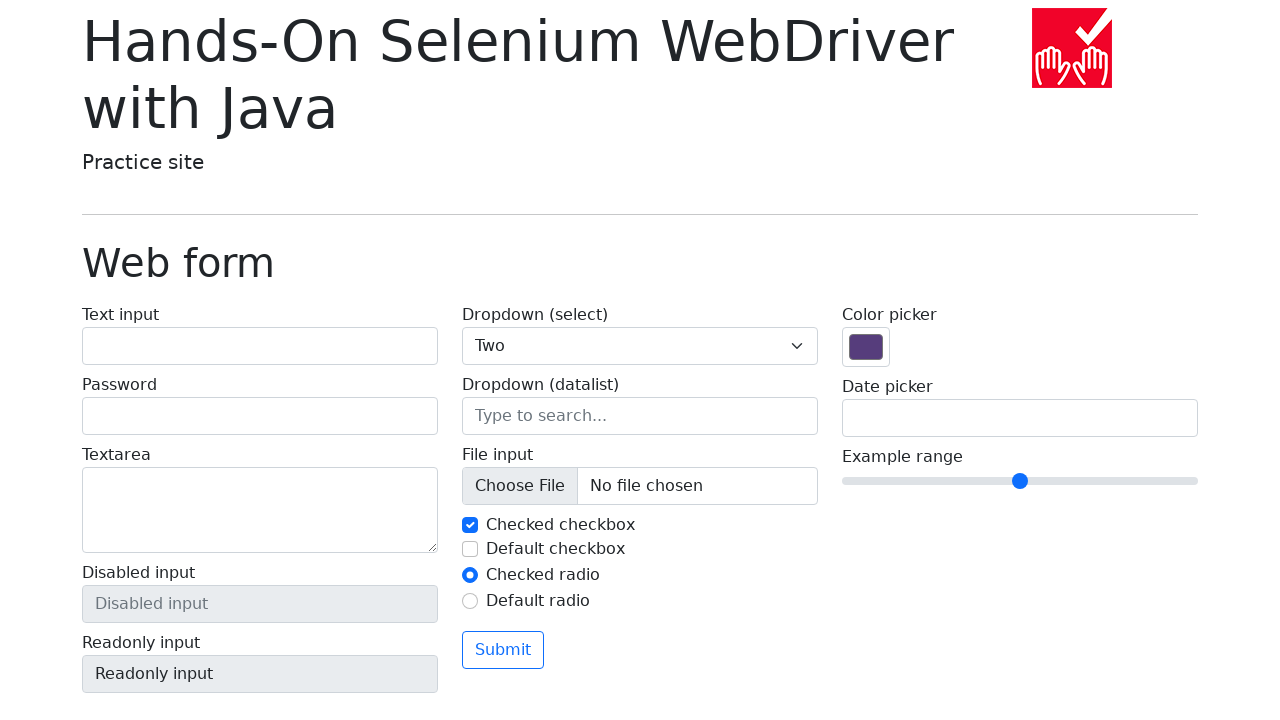

Waited 1000ms after selecting option by value
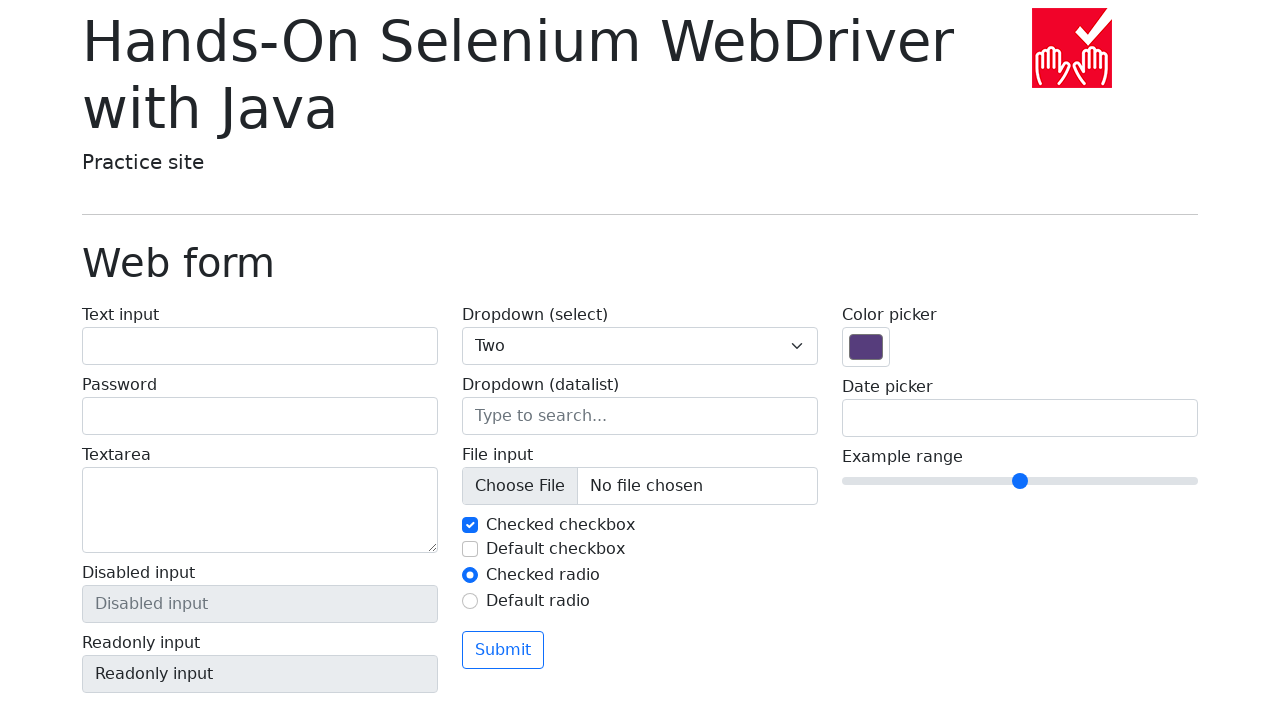

Selected dropdown option by visible text 'Three' on select[name='my-select']
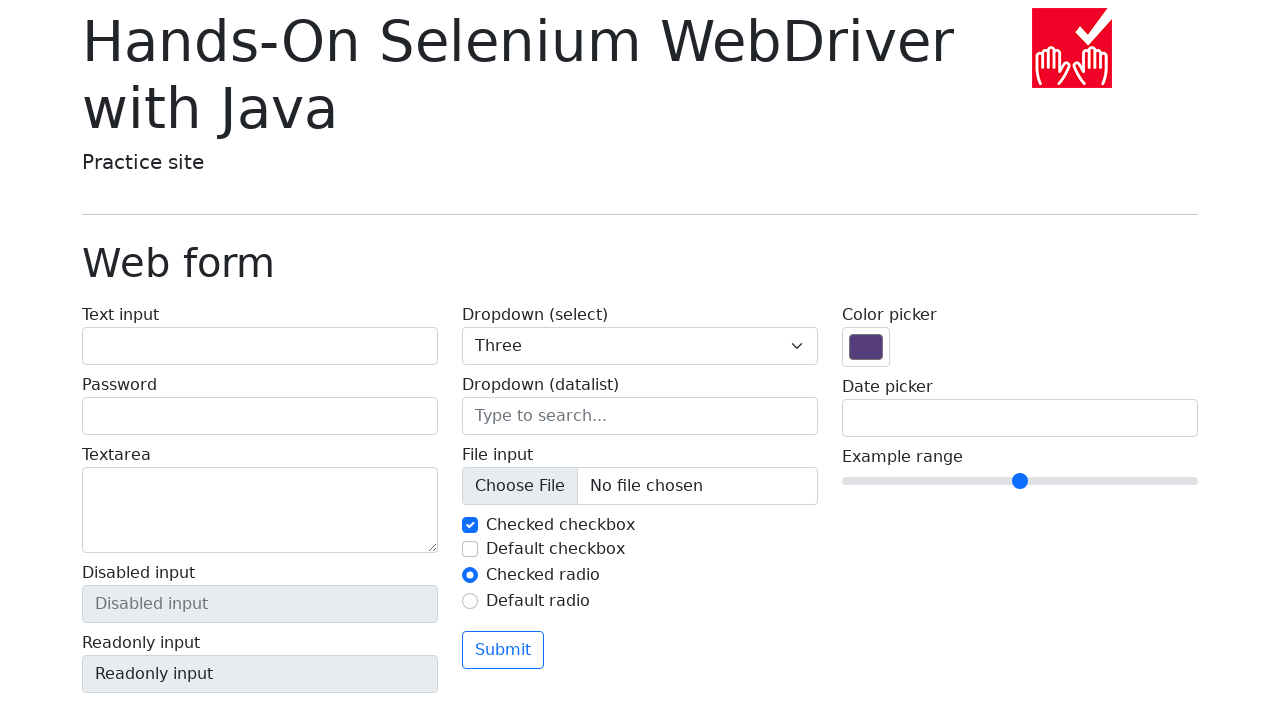

Waited 1000ms after selecting option by visible text
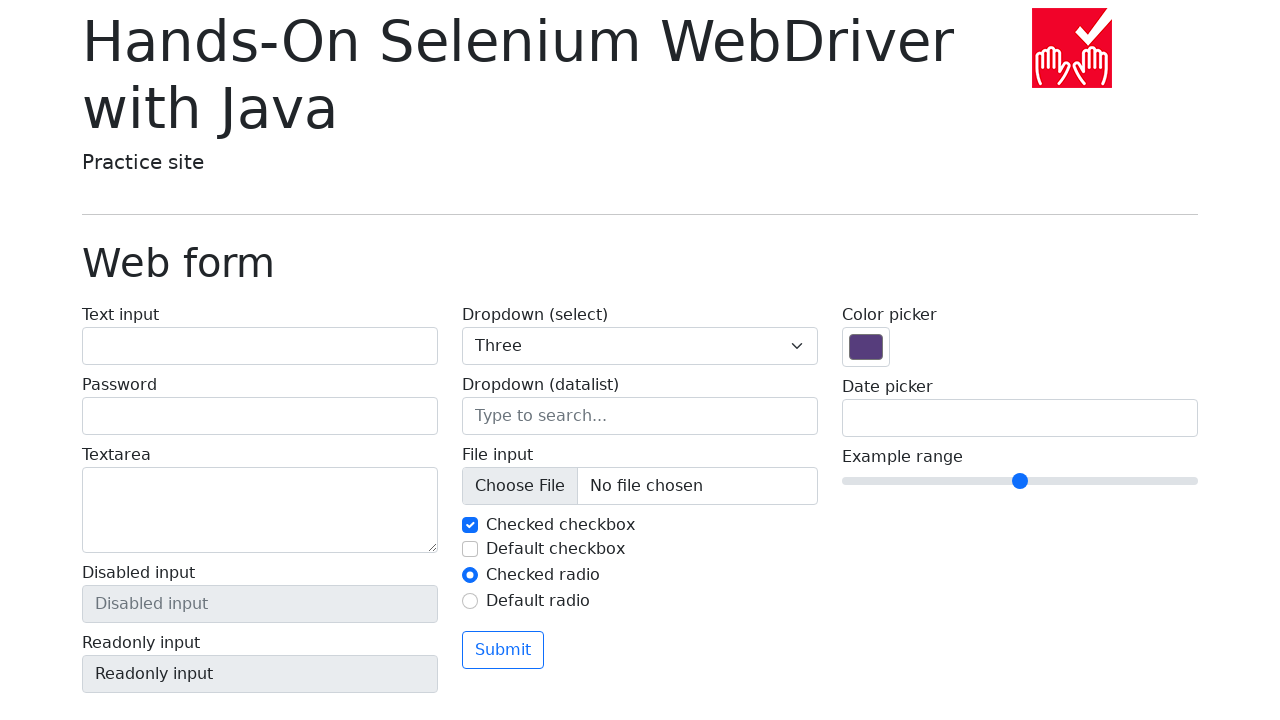

Selected dropdown option by index 0 on select[name='my-select']
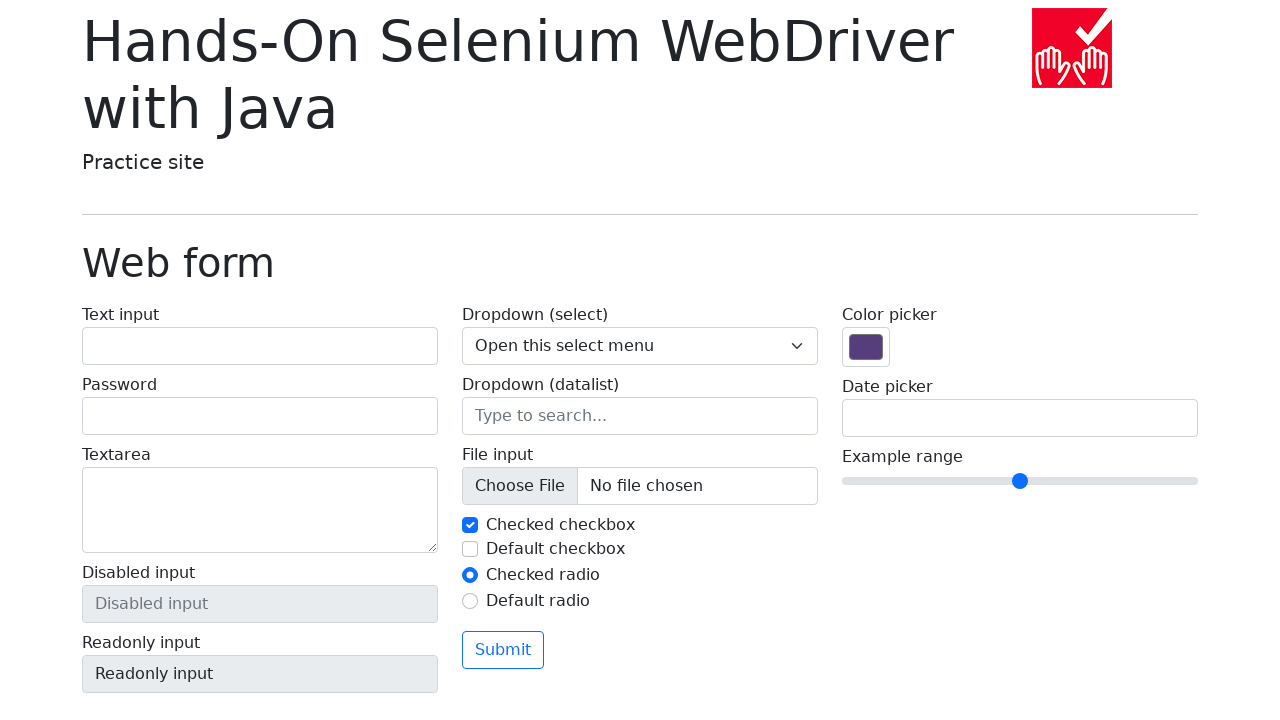

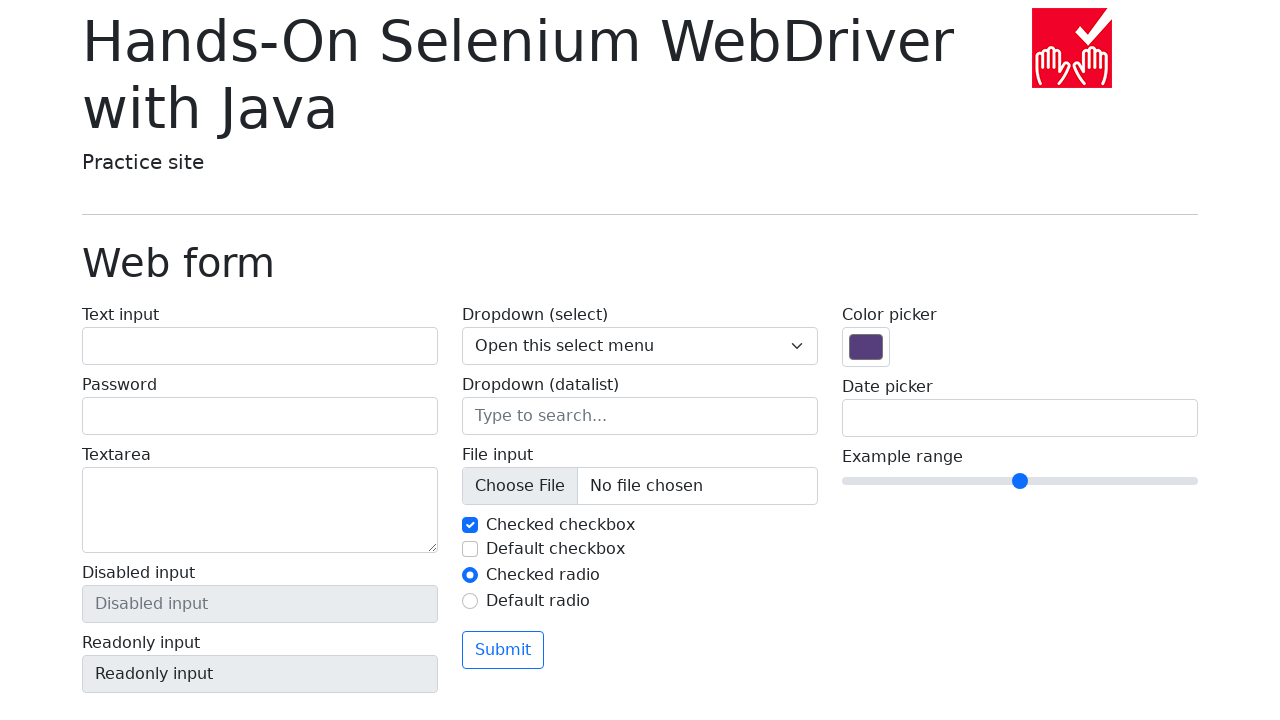